Navigates to the Arik Air website homepage and verifies the page loads successfully

Starting URL: https://www.arikair.com/

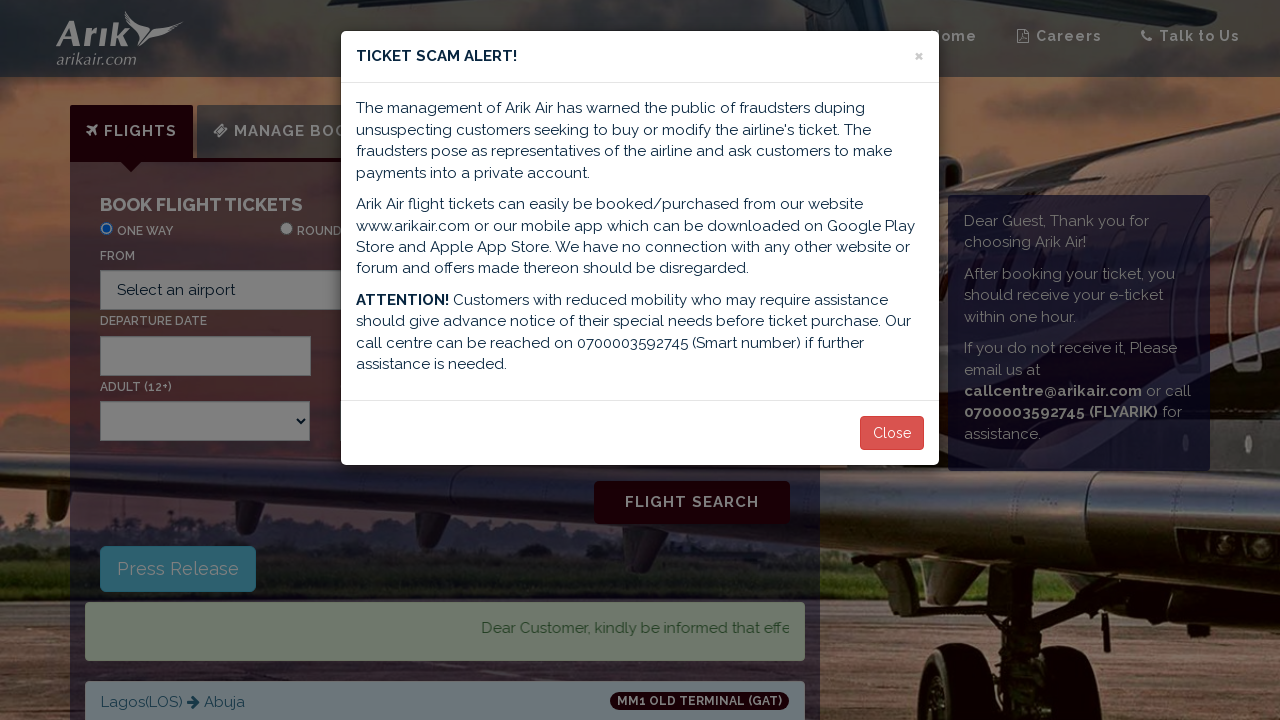

Waited for page DOM to be fully loaded
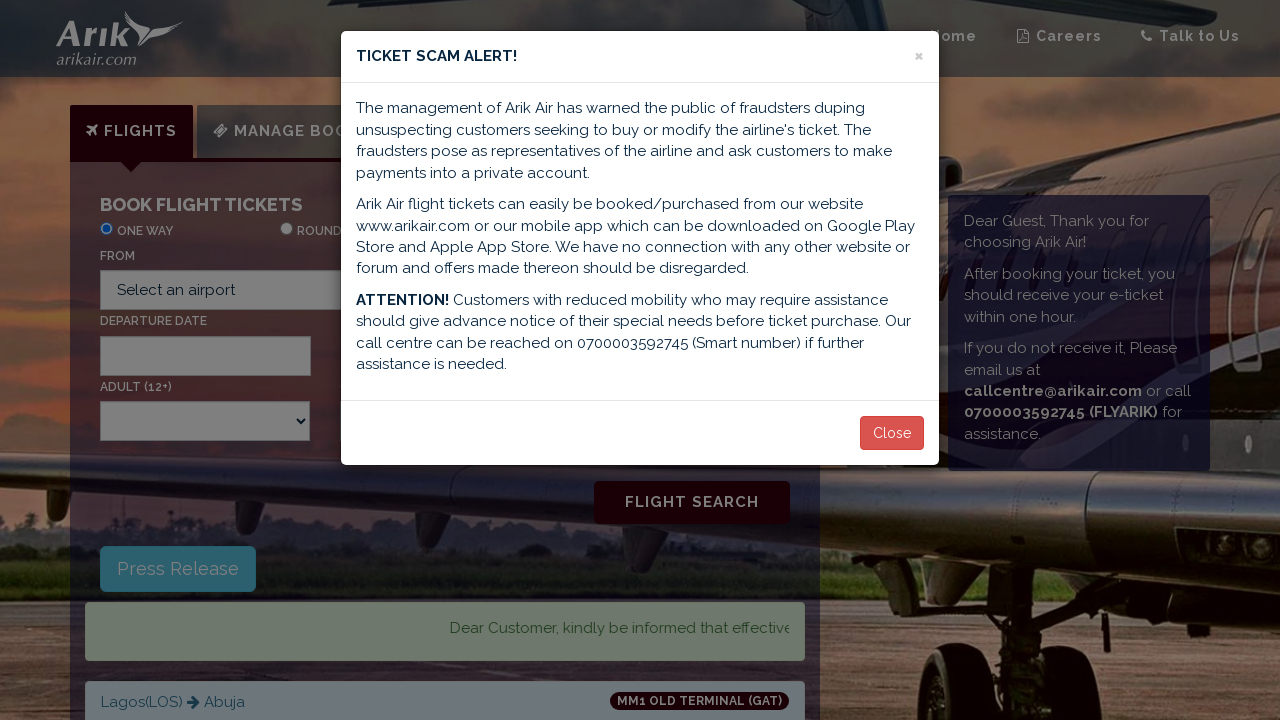

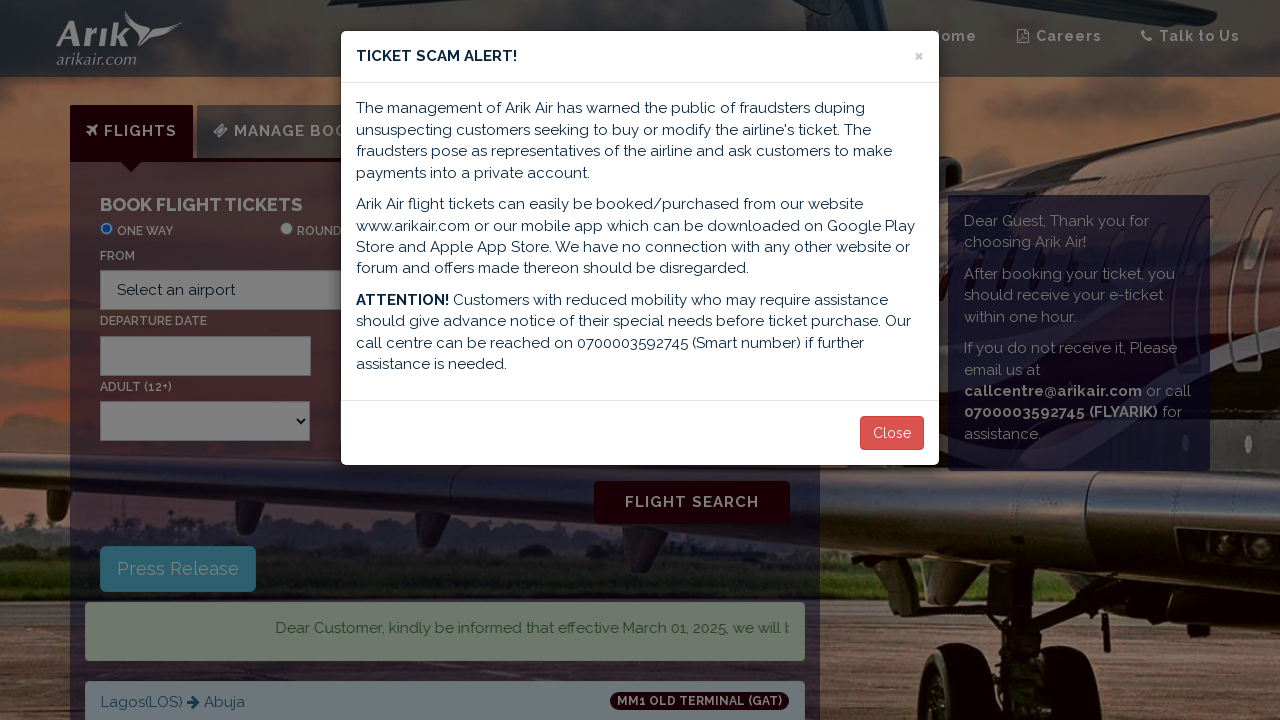